Tests text comparison tool by entering text in the first field, copying it using keyboard shortcuts, and pasting it into the second field

Starting URL: https://text-compare.com/

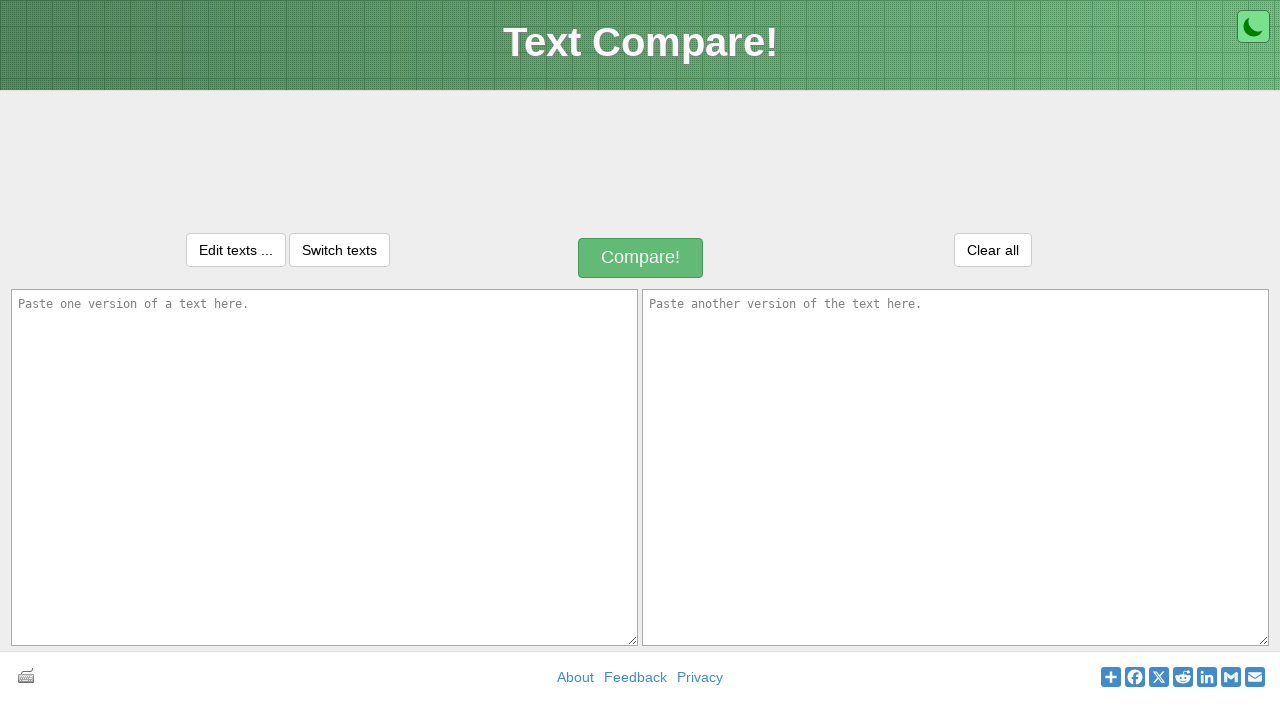

Entered text 'This is sai krishna metta' in the first field on #inputText1
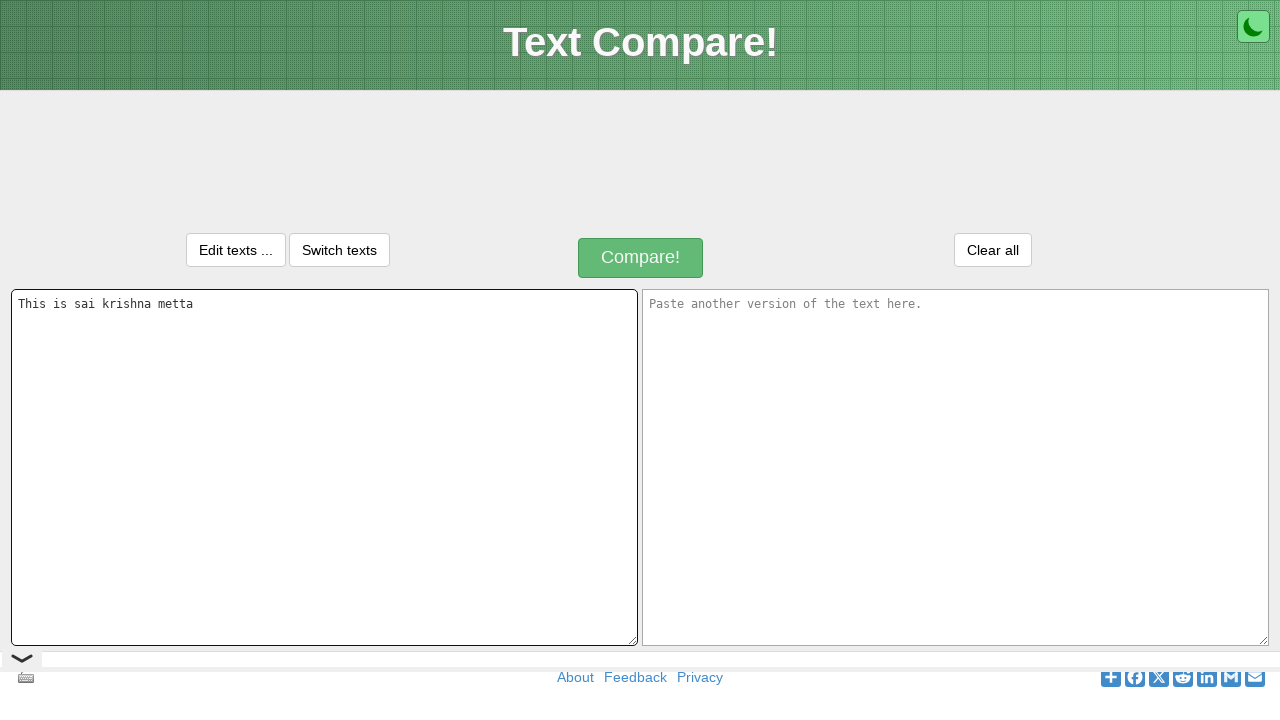

Selected all text in the first field using Ctrl+A
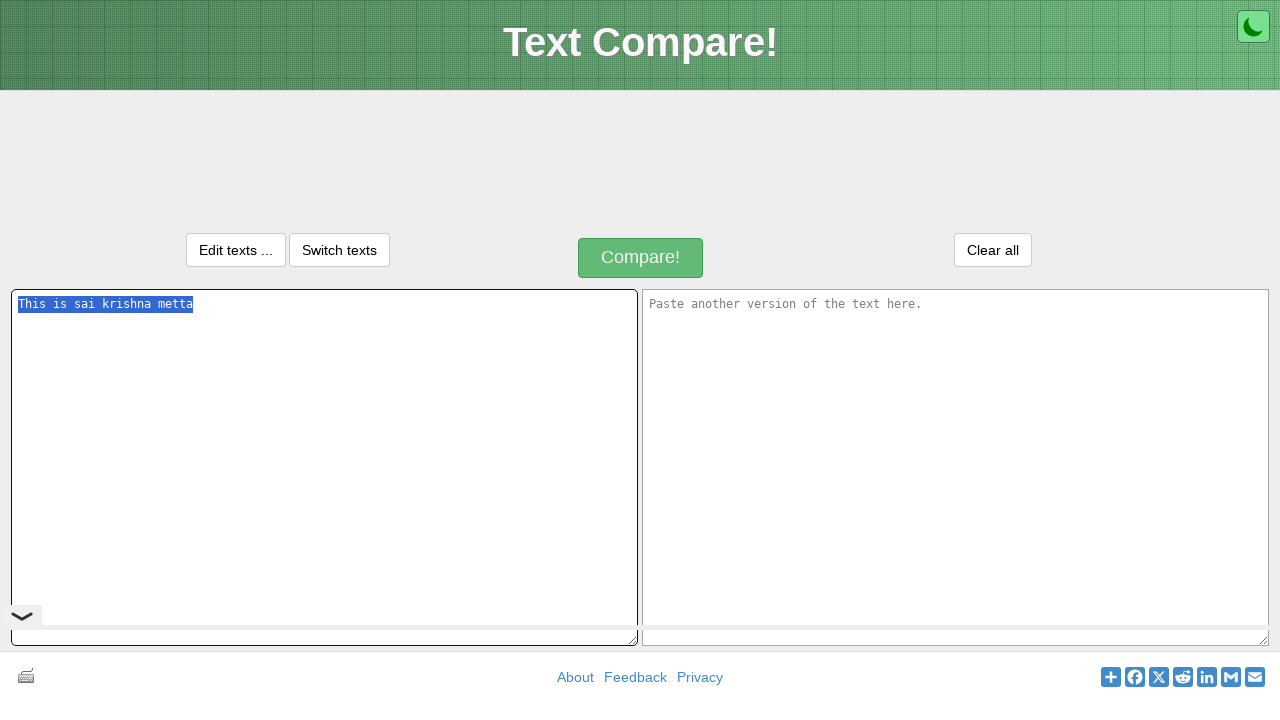

Copied selected text using Ctrl+C
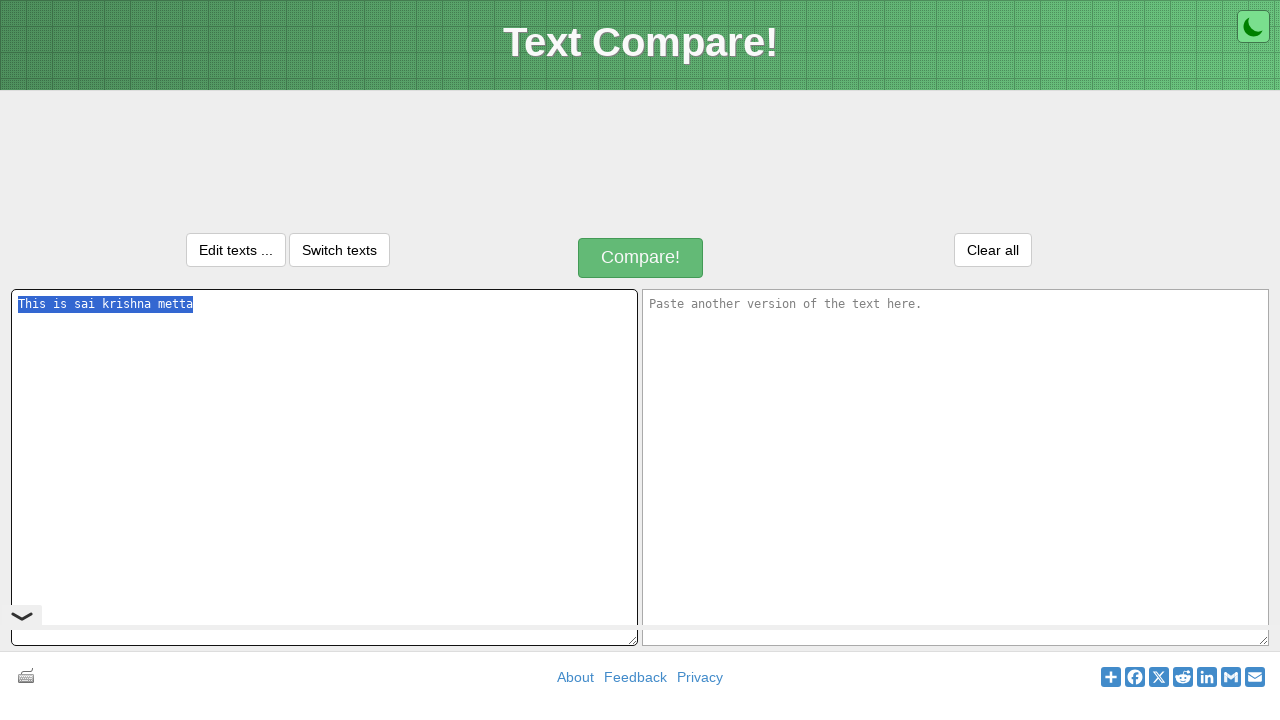

Moved to the second field using Tab
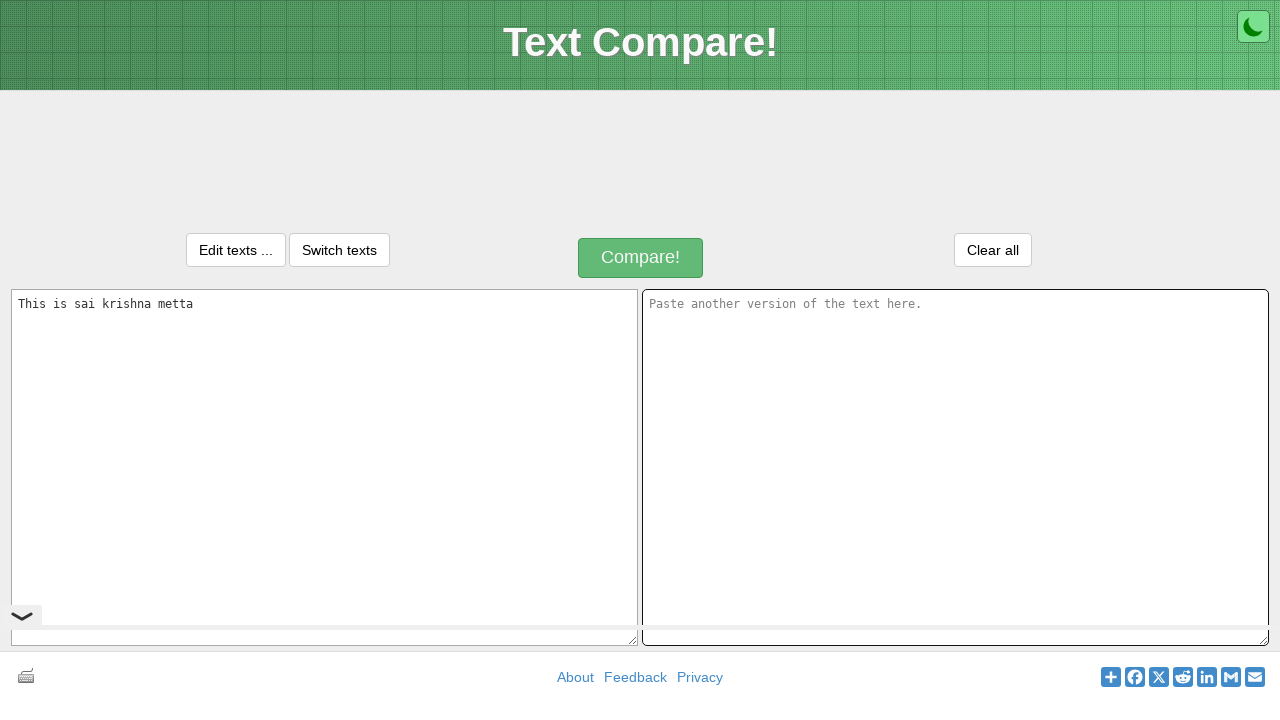

Pasted copied text into the second field using Ctrl+V
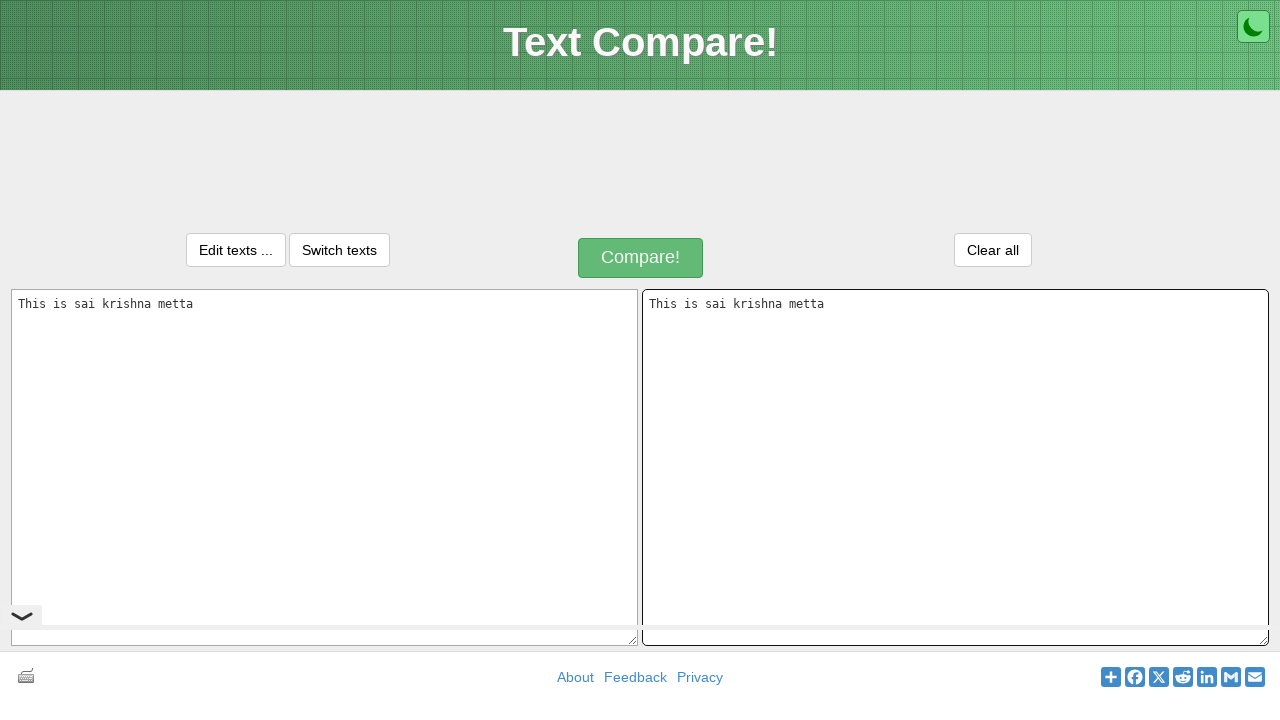

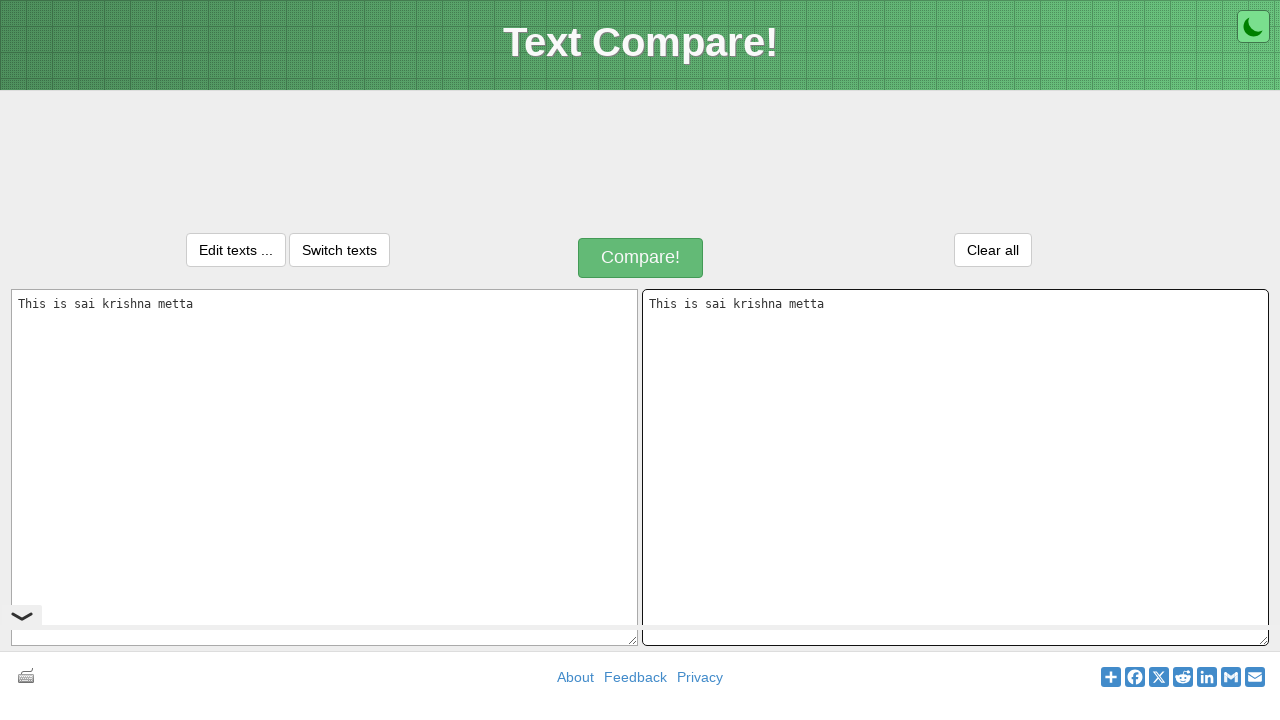